Tests checkbox interactions on a practice automation website by selecting all checkboxes and then clearing them

Starting URL: https://testautomationpractice.blogspot.com/

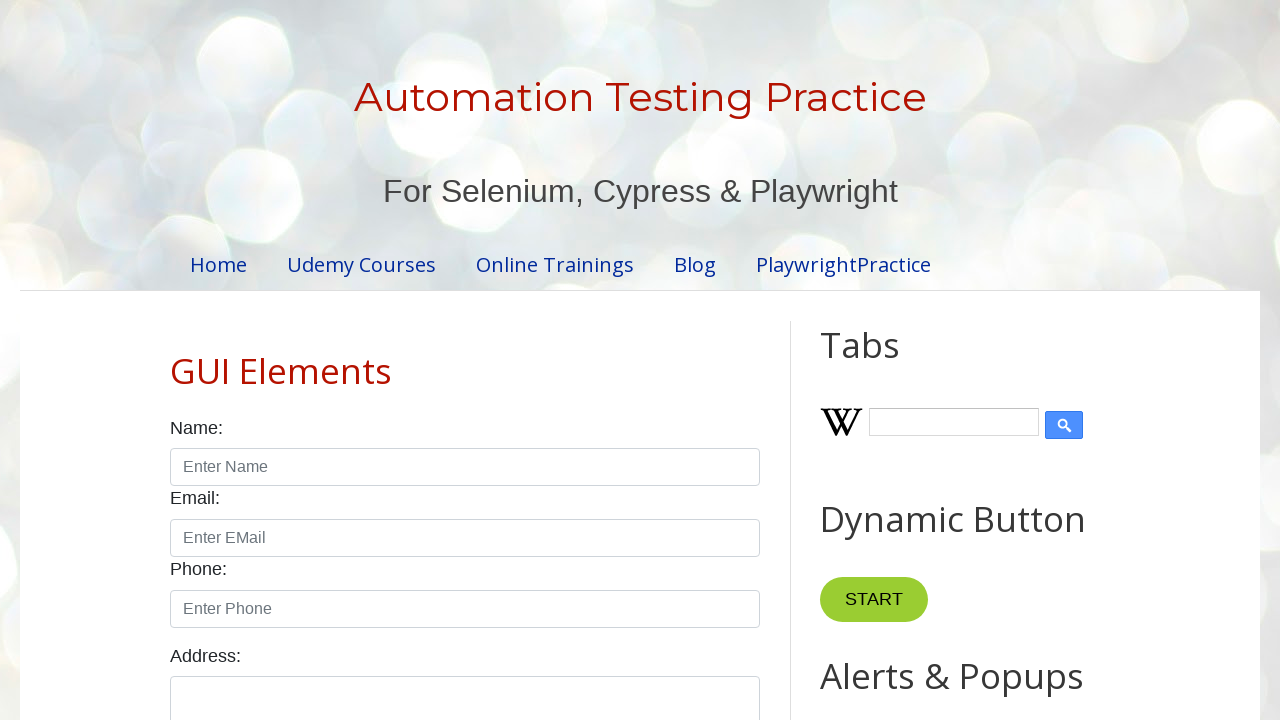

Navigated to test automation practice website
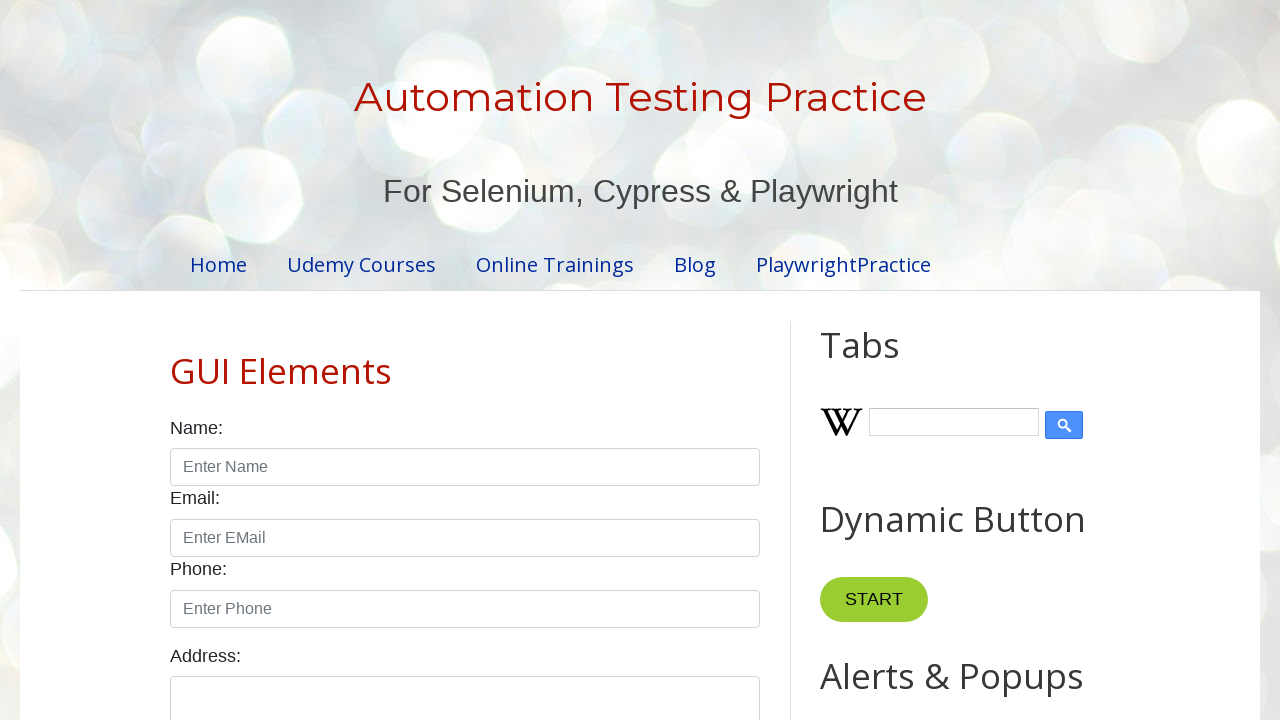

Located all day checkboxes on the page
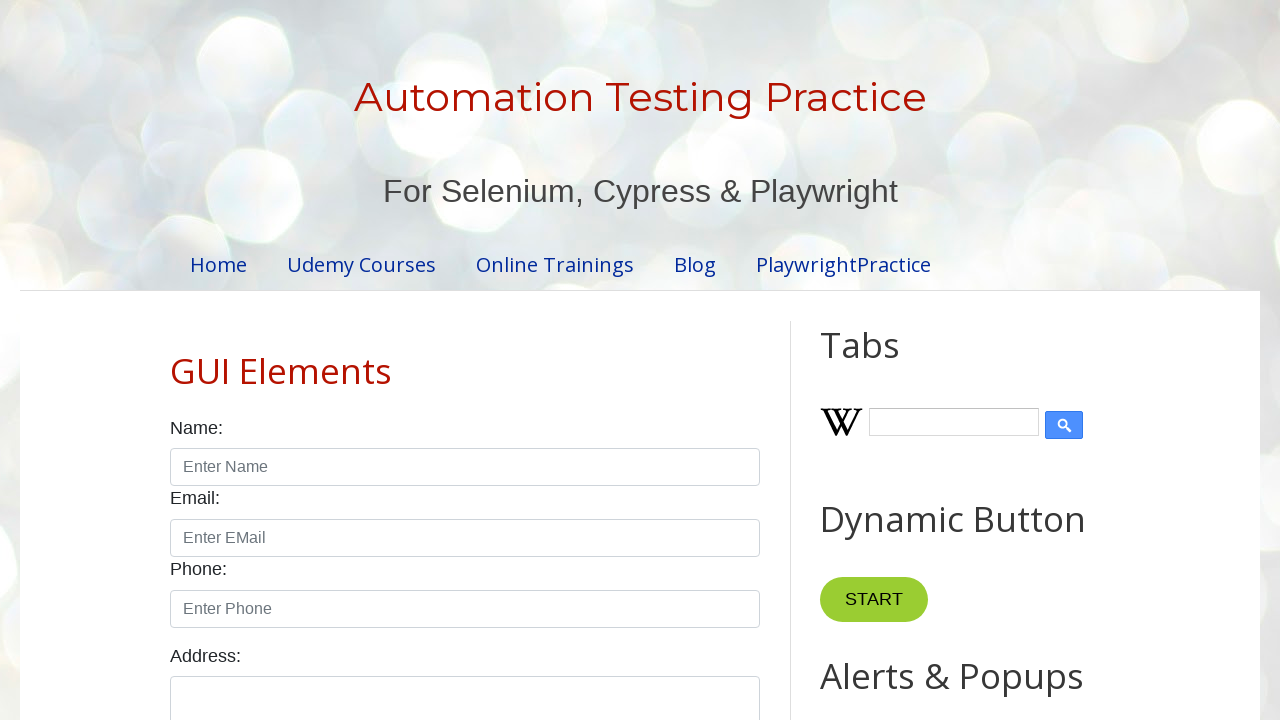

Clicked a day checkbox to select it at (176, 360) on input[type='checkbox'][id*='day'] >> nth=0
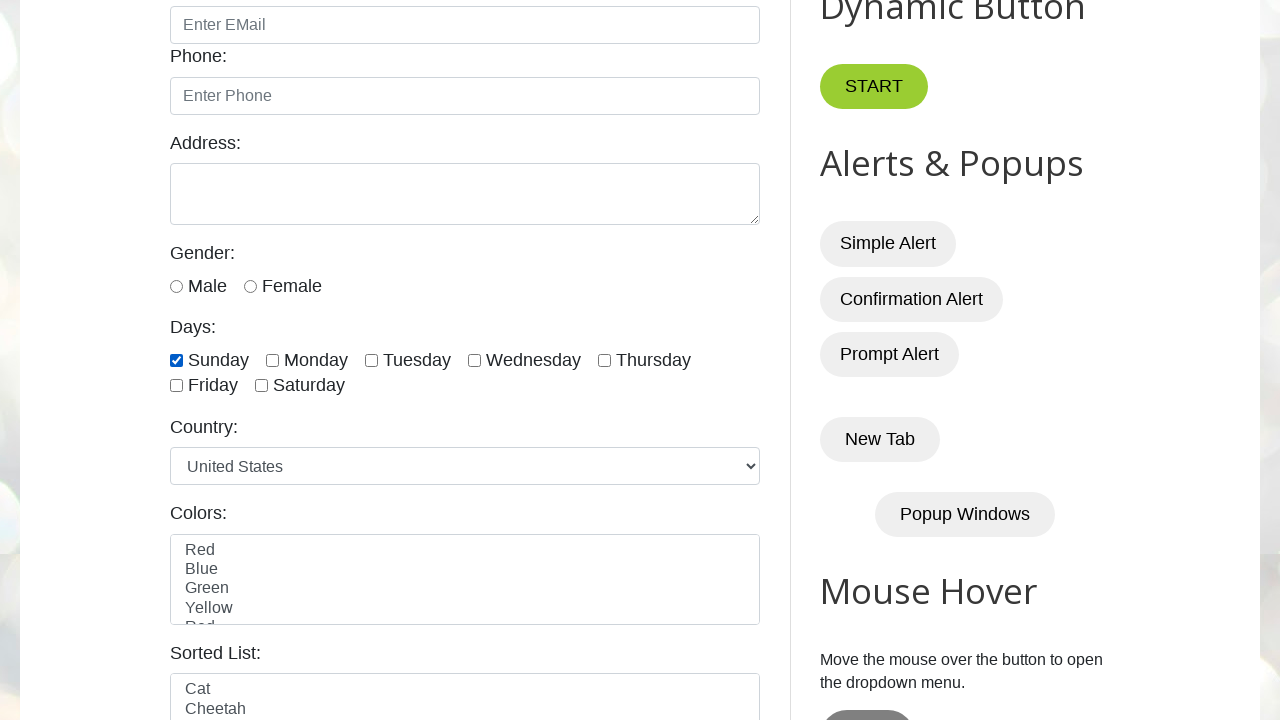

Clicked a day checkbox to select it at (272, 360) on input[type='checkbox'][id*='day'] >> nth=1
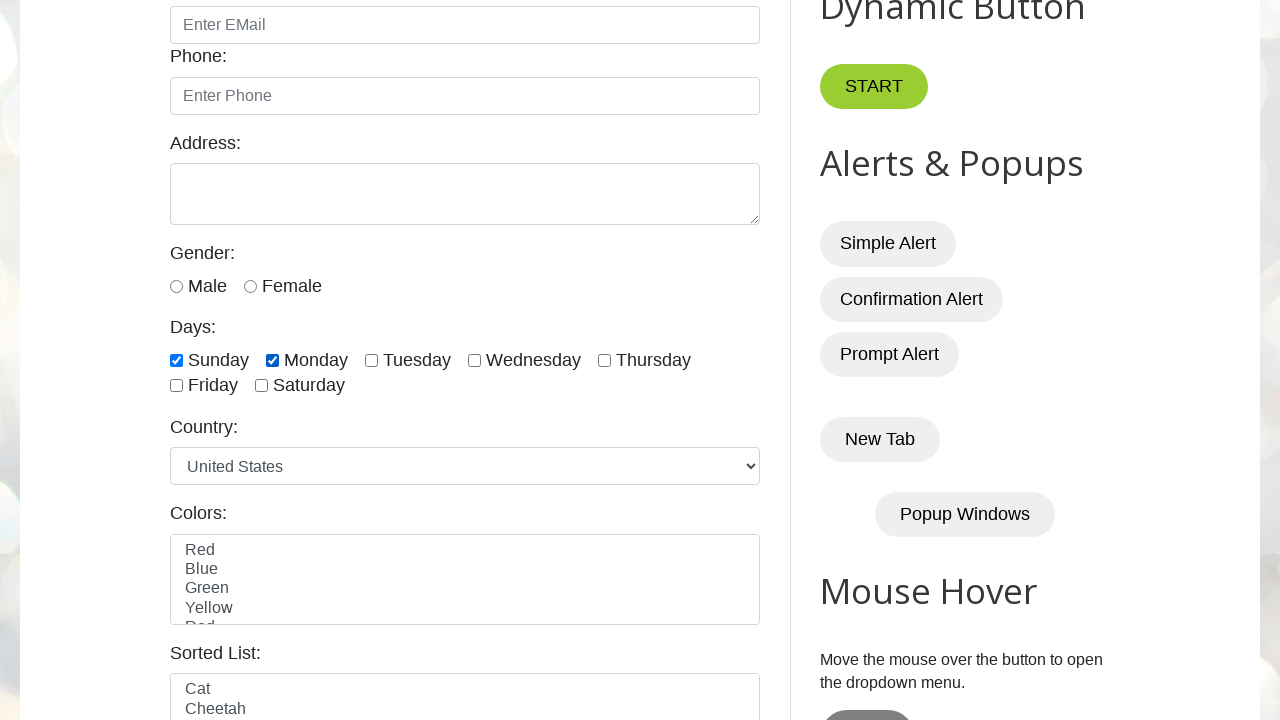

Clicked a day checkbox to select it at (372, 360) on input[type='checkbox'][id*='day'] >> nth=2
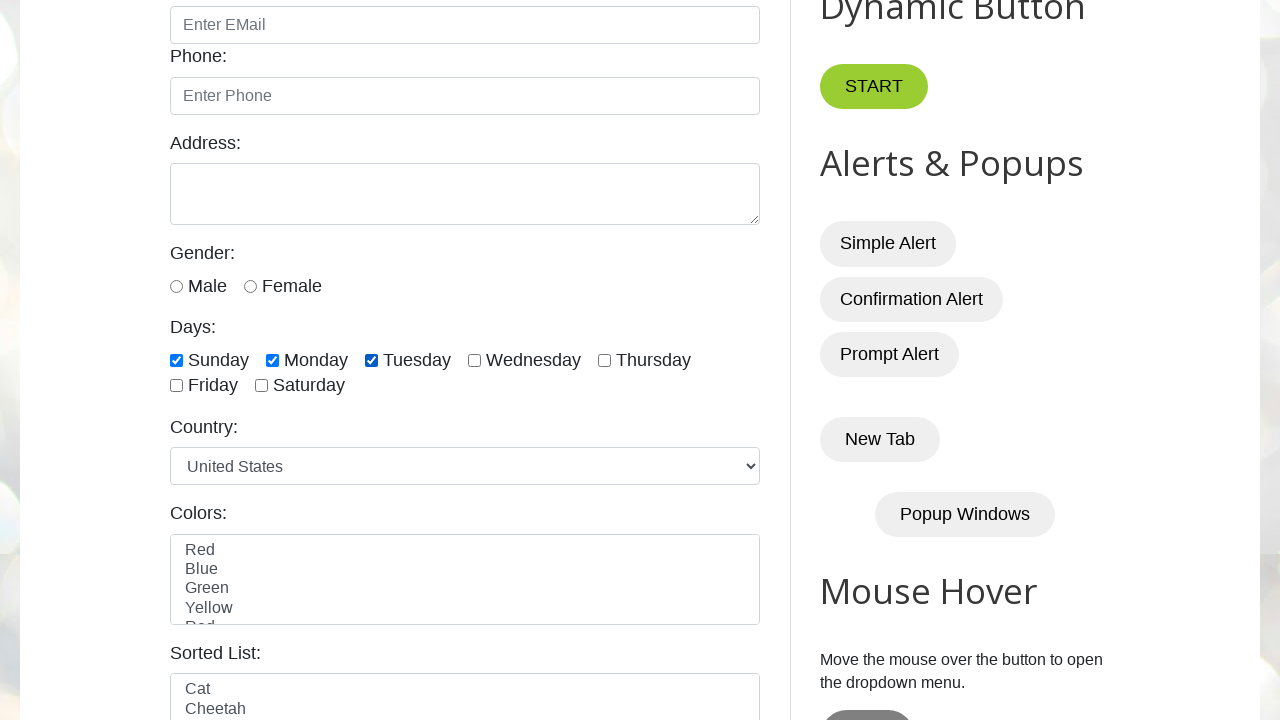

Clicked a day checkbox to select it at (474, 360) on input[type='checkbox'][id*='day'] >> nth=3
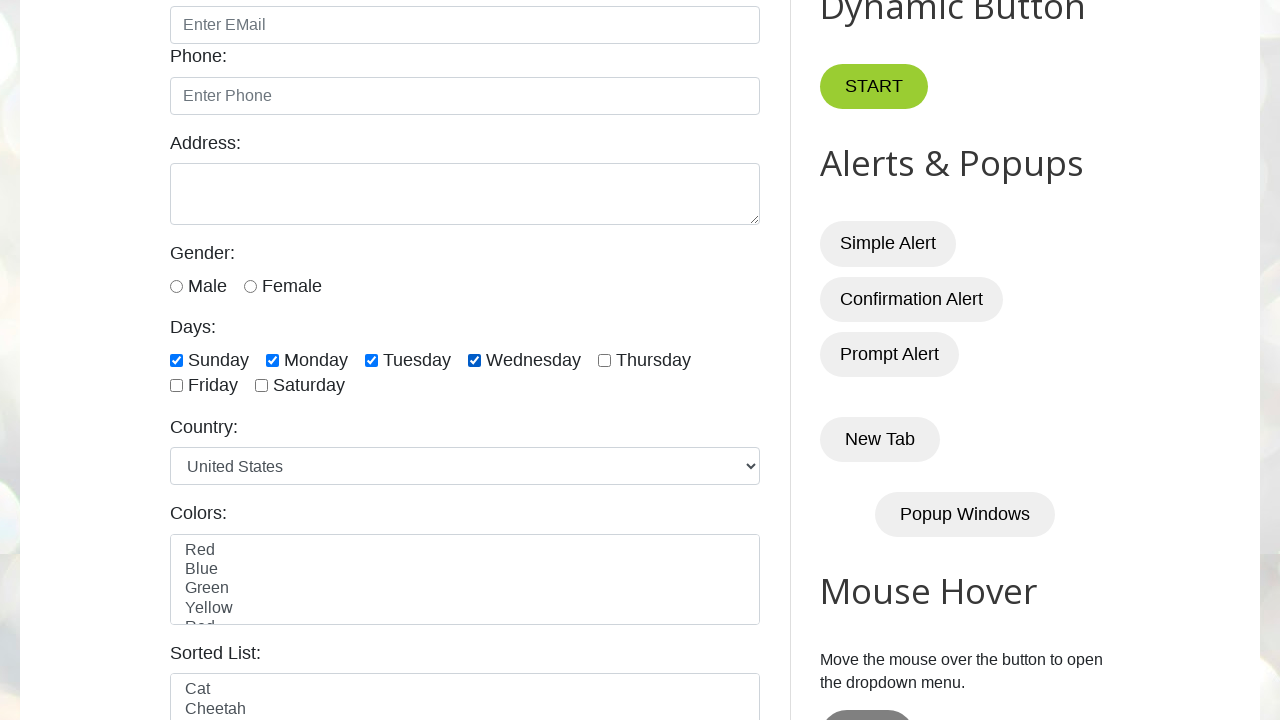

Clicked a day checkbox to select it at (604, 360) on input[type='checkbox'][id*='day'] >> nth=4
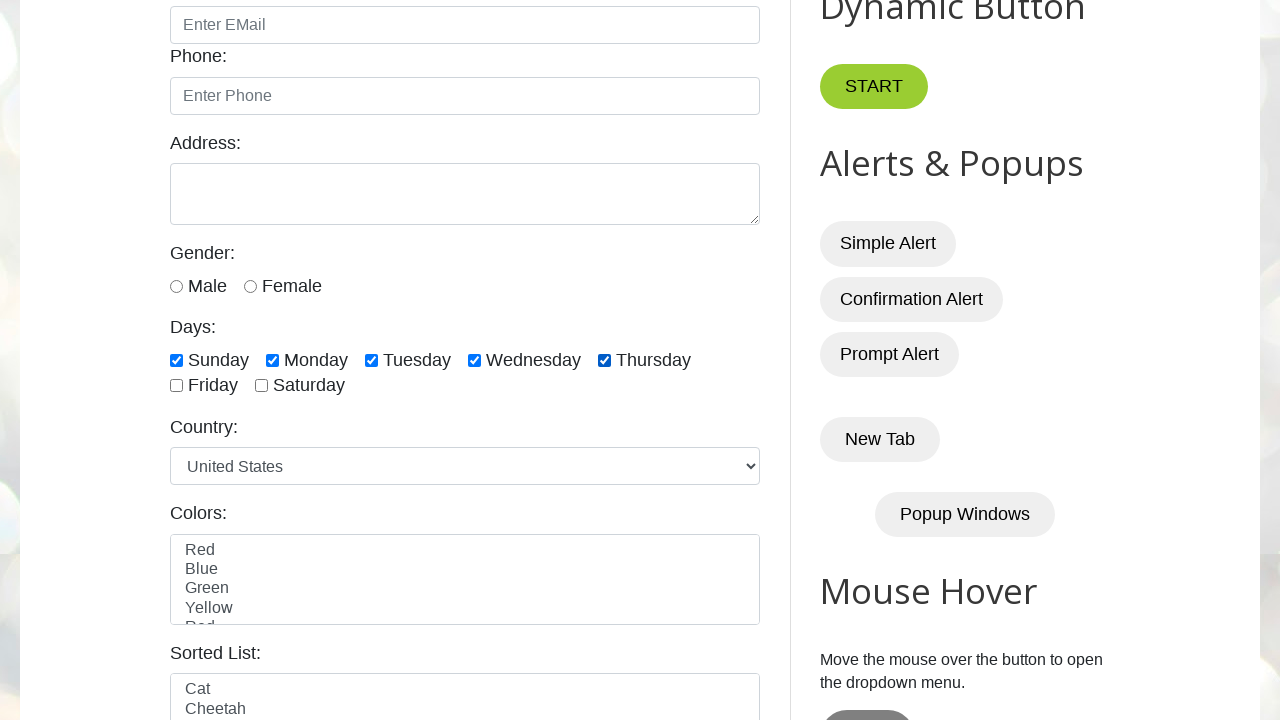

Clicked a day checkbox to select it at (176, 386) on input[type='checkbox'][id*='day'] >> nth=5
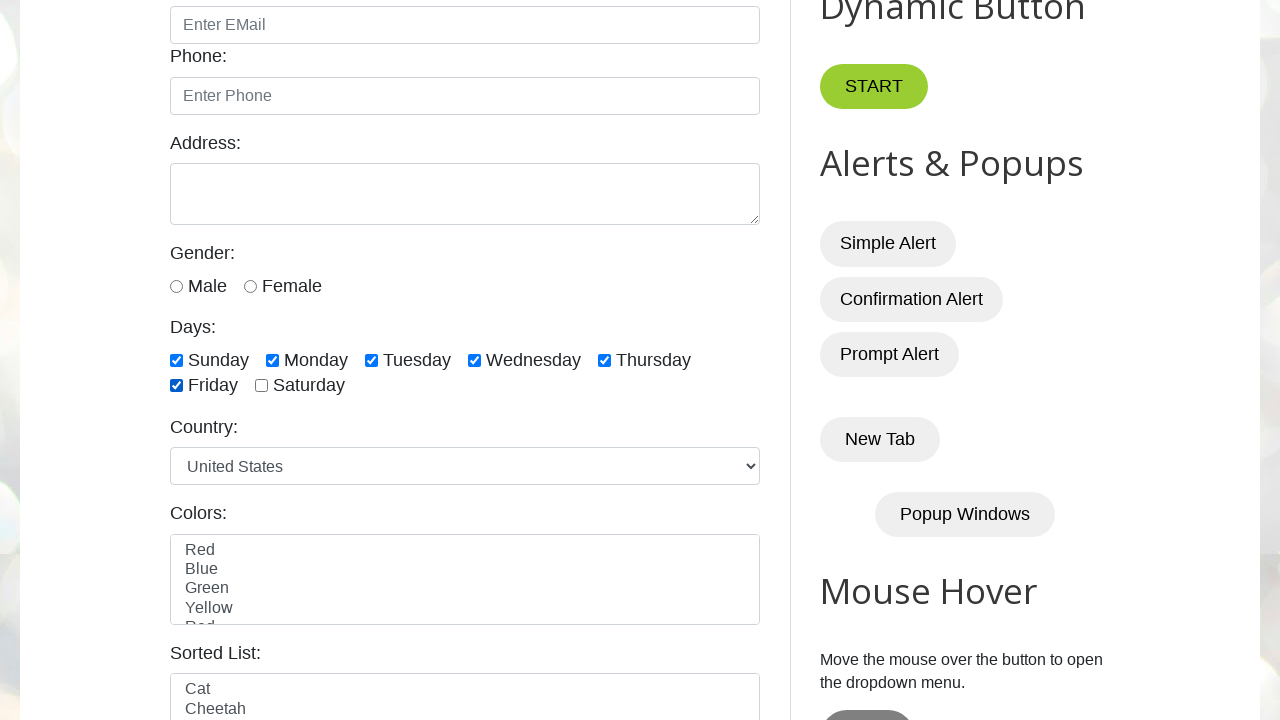

Clicked a day checkbox to select it at (262, 386) on input[type='checkbox'][id*='day'] >> nth=6
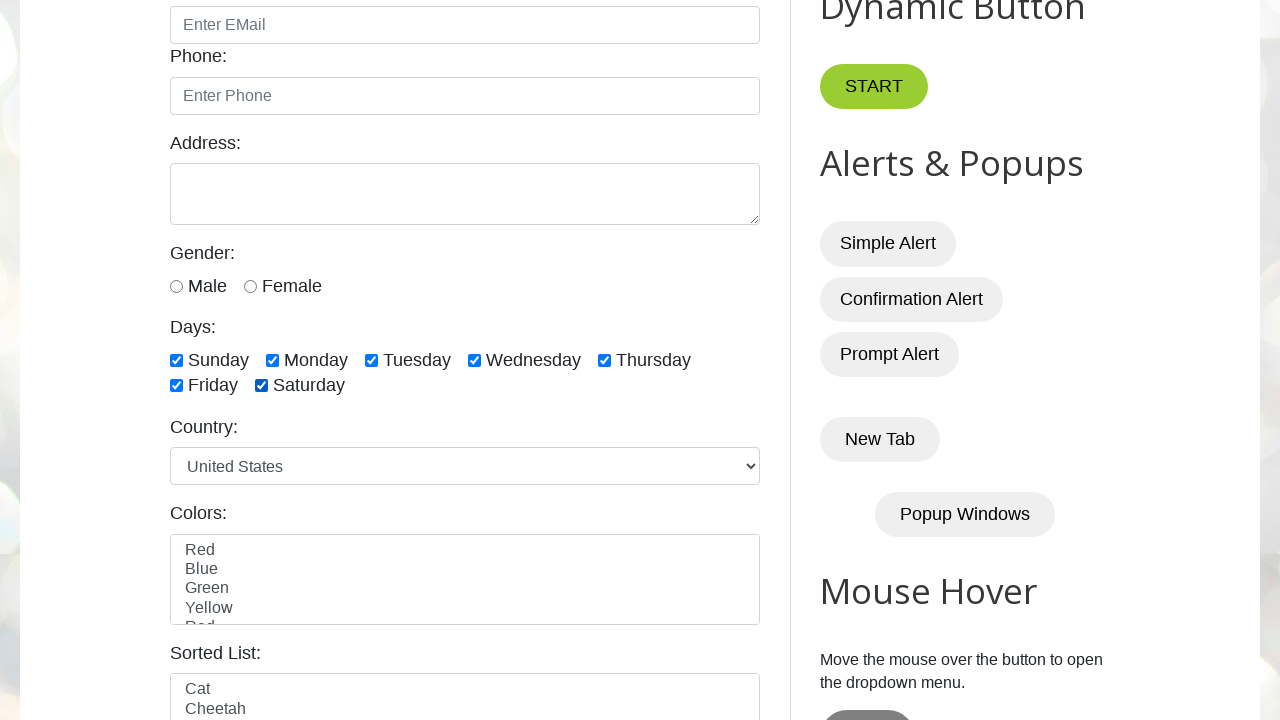

Clicked a checked checkbox to deselect it at (176, 360) on input[type='checkbox'][id*='day'] >> nth=0
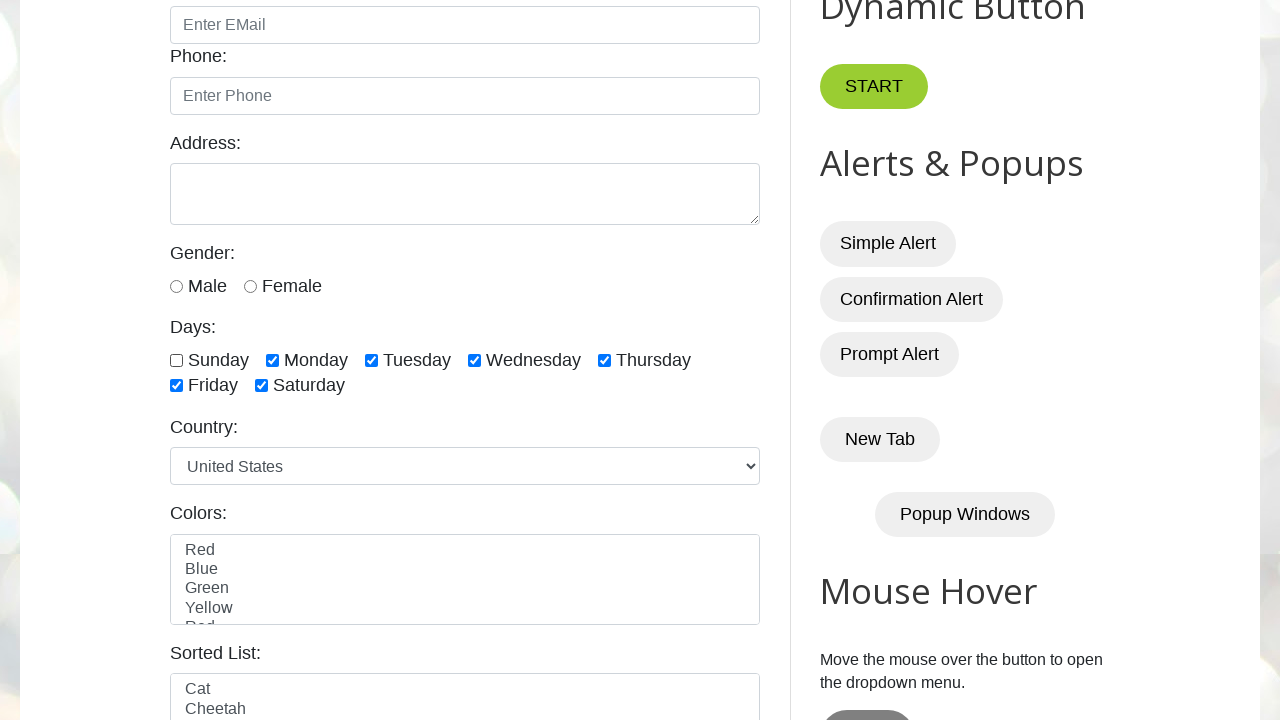

Clicked a checked checkbox to deselect it at (272, 360) on input[type='checkbox'][id*='day'] >> nth=1
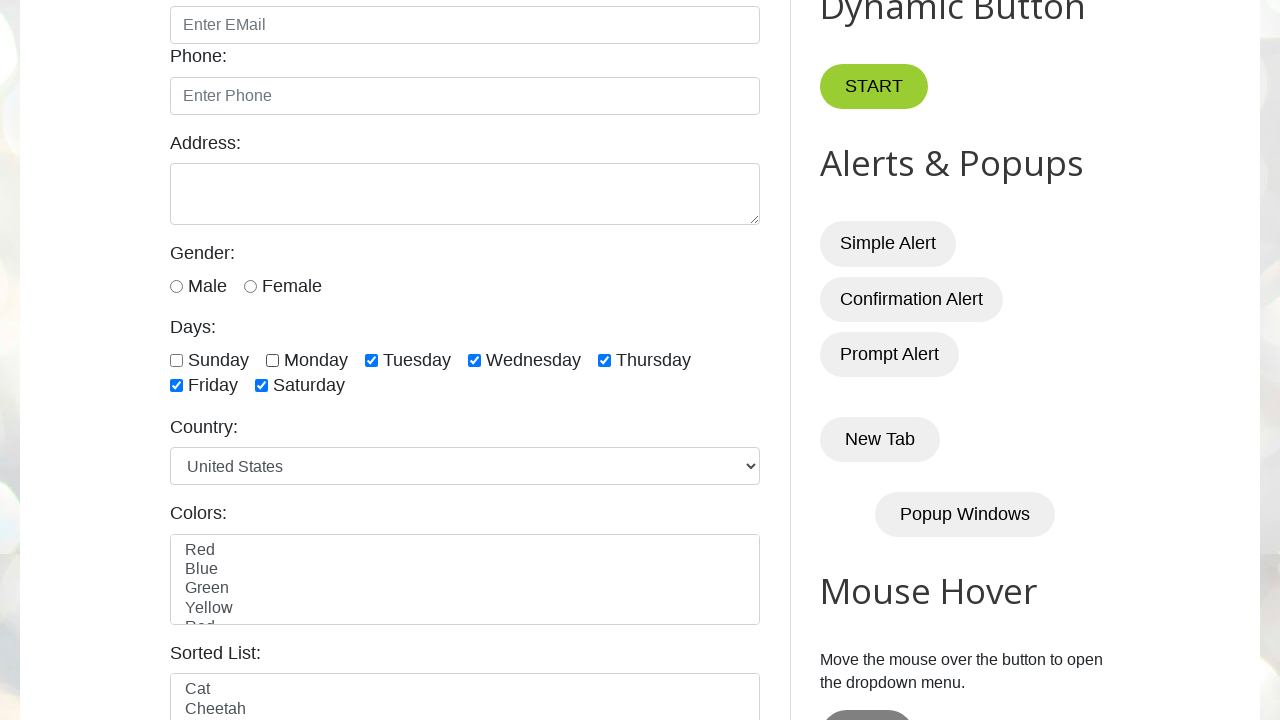

Clicked a checked checkbox to deselect it at (372, 360) on input[type='checkbox'][id*='day'] >> nth=2
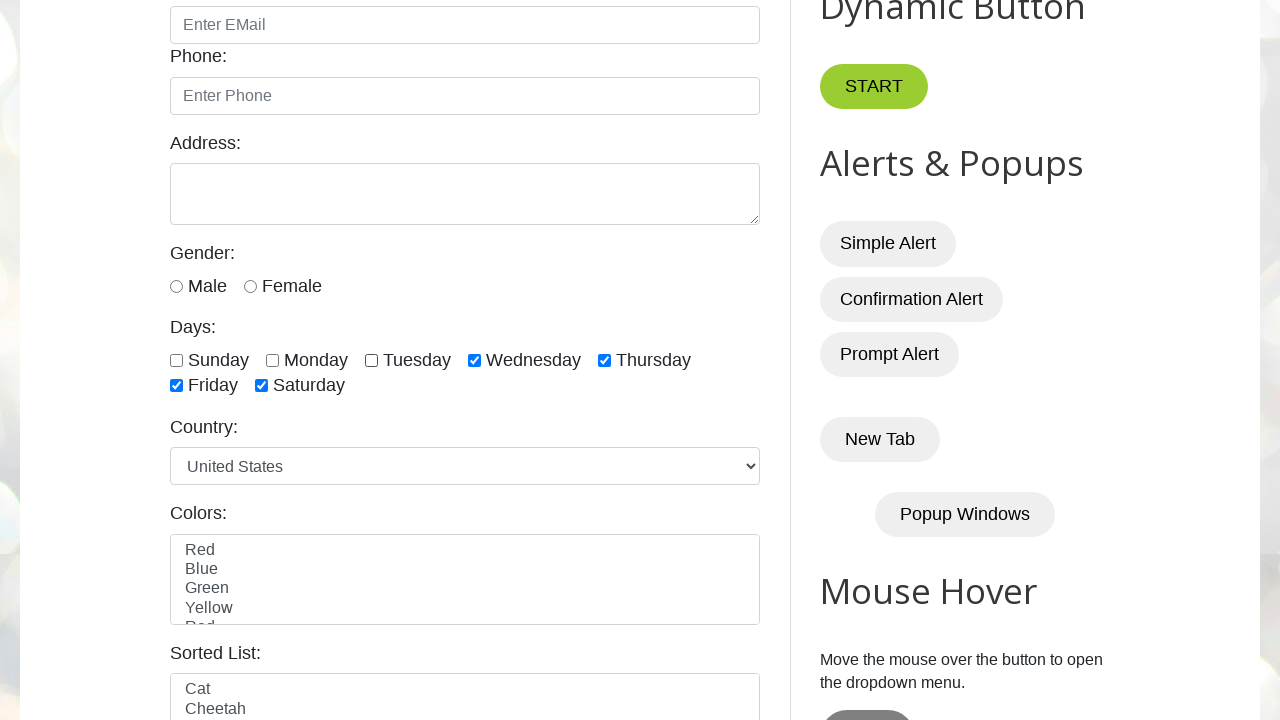

Clicked a checked checkbox to deselect it at (474, 360) on input[type='checkbox'][id*='day'] >> nth=3
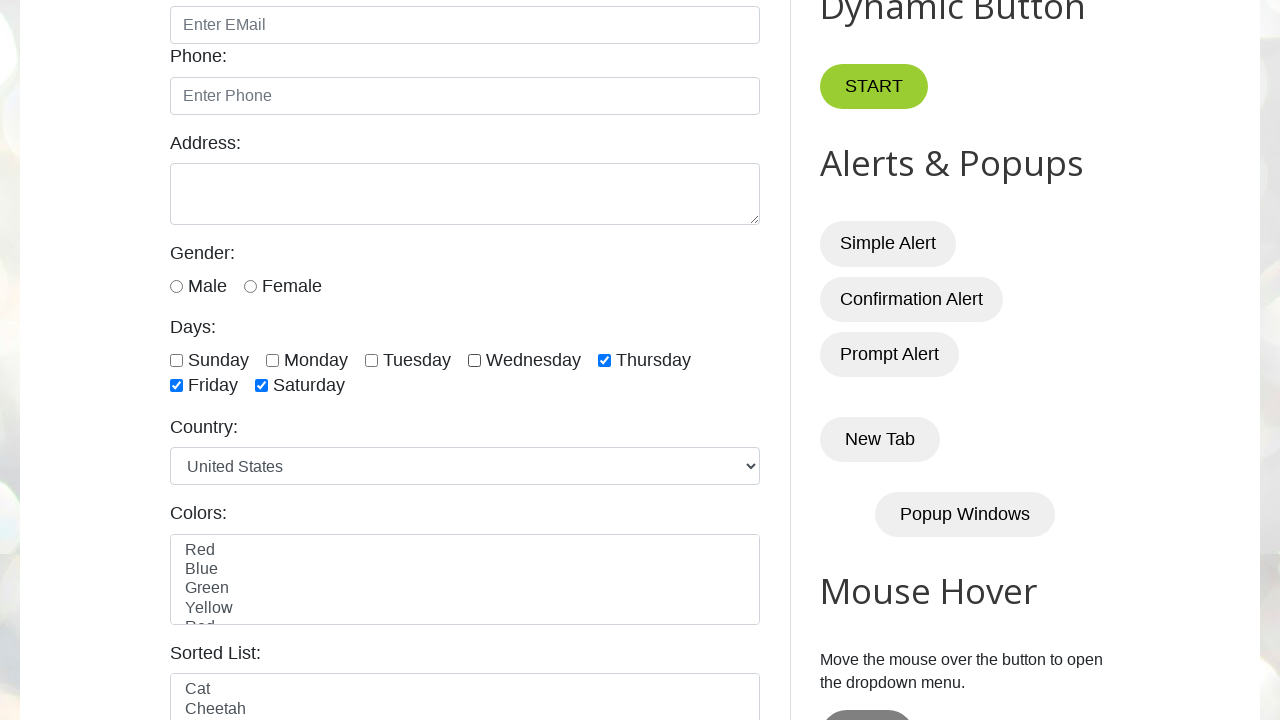

Clicked a checked checkbox to deselect it at (604, 360) on input[type='checkbox'][id*='day'] >> nth=4
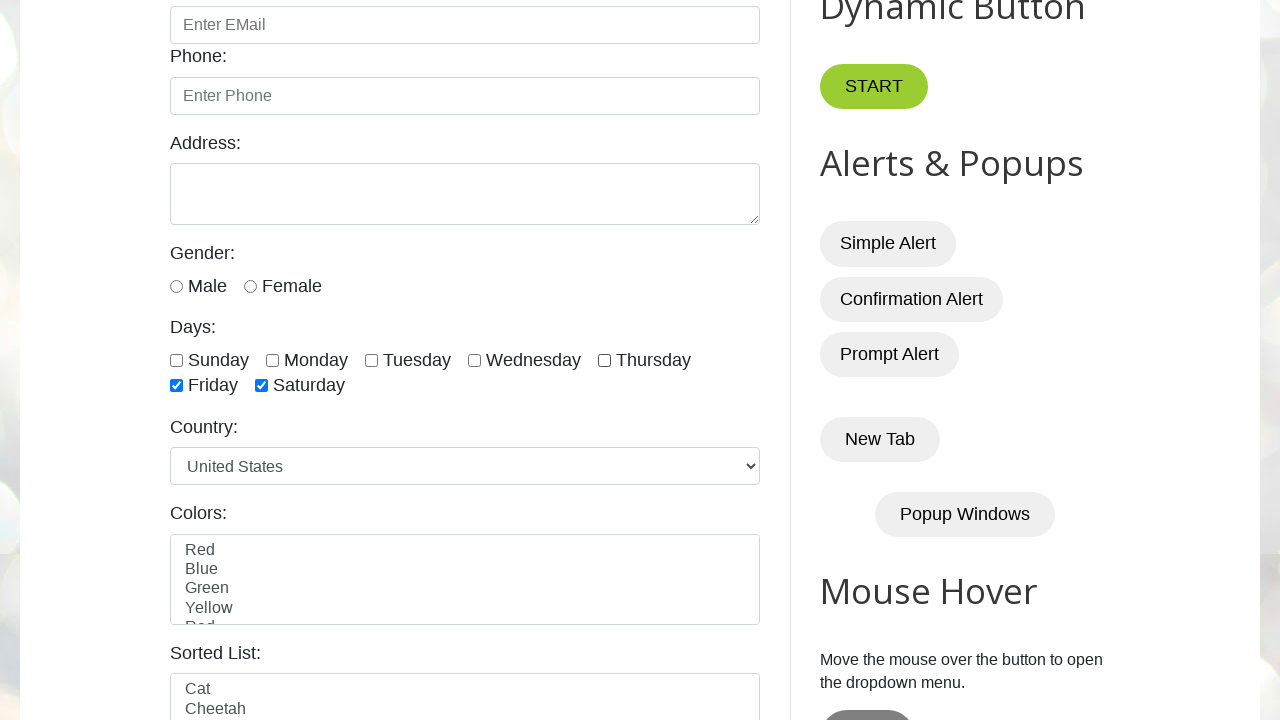

Clicked a checked checkbox to deselect it at (176, 386) on input[type='checkbox'][id*='day'] >> nth=5
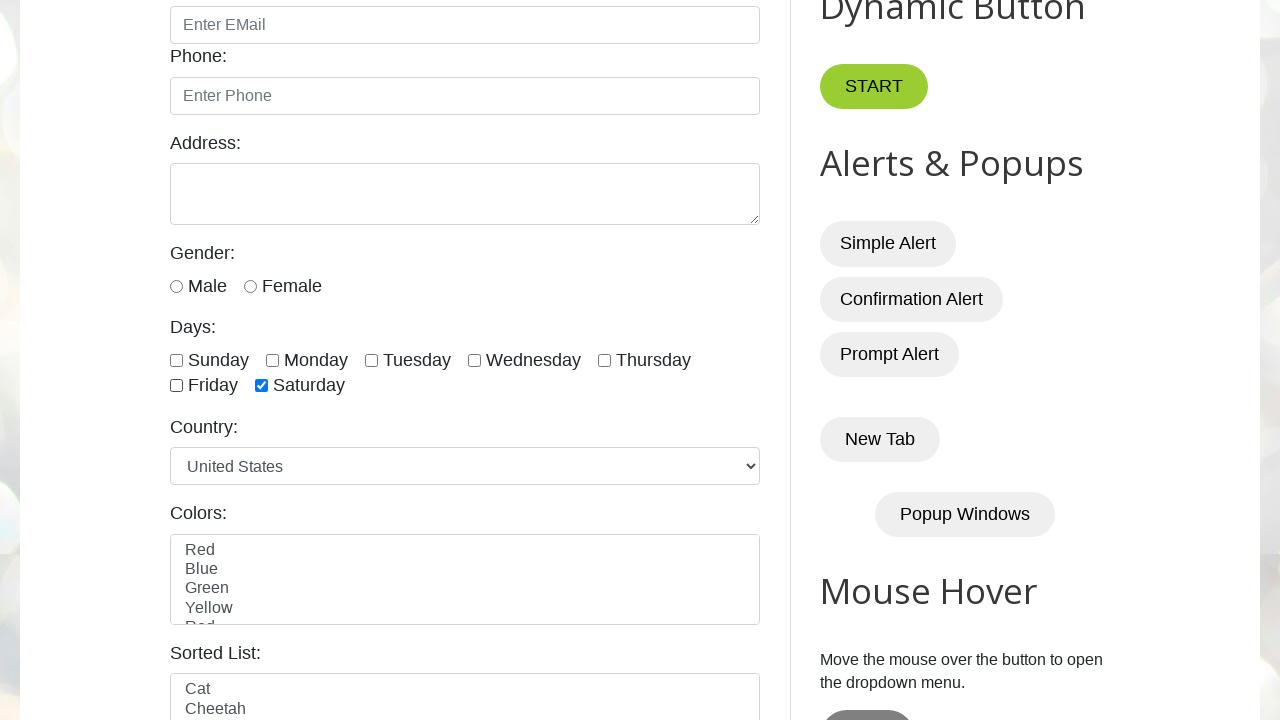

Clicked a checked checkbox to deselect it at (262, 386) on input[type='checkbox'][id*='day'] >> nth=6
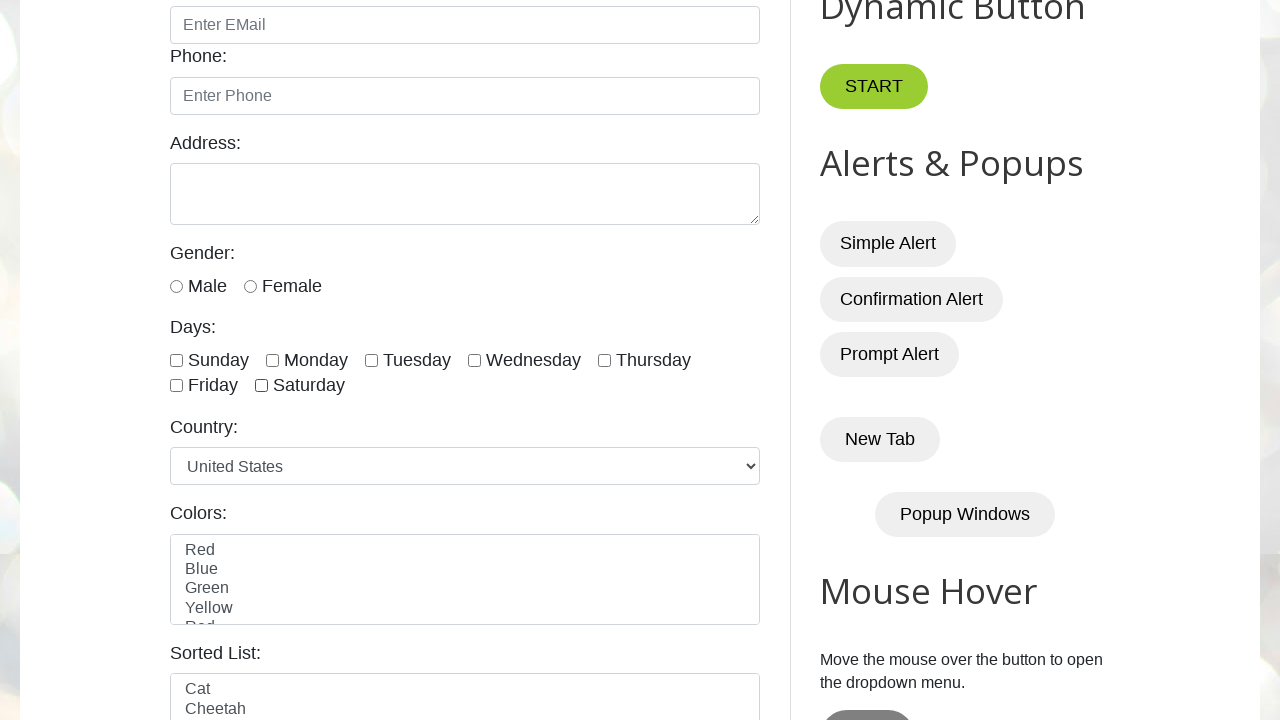

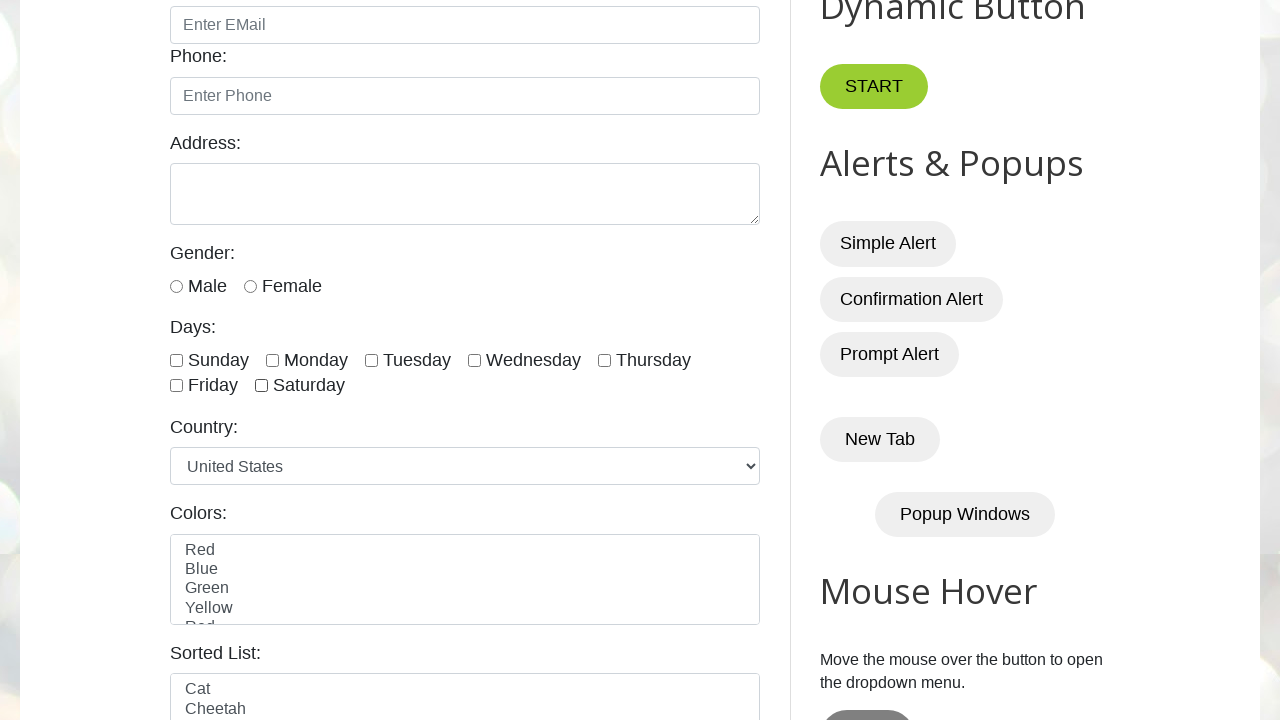